Tests the grocery shopping site by searching for products containing "cu", verifying results appear, adding the first product to cart, and then iterating through visible products to add "capsicum" to cart.

Starting URL: https://rahulshettyacademy.com/seleniumPractise/#/

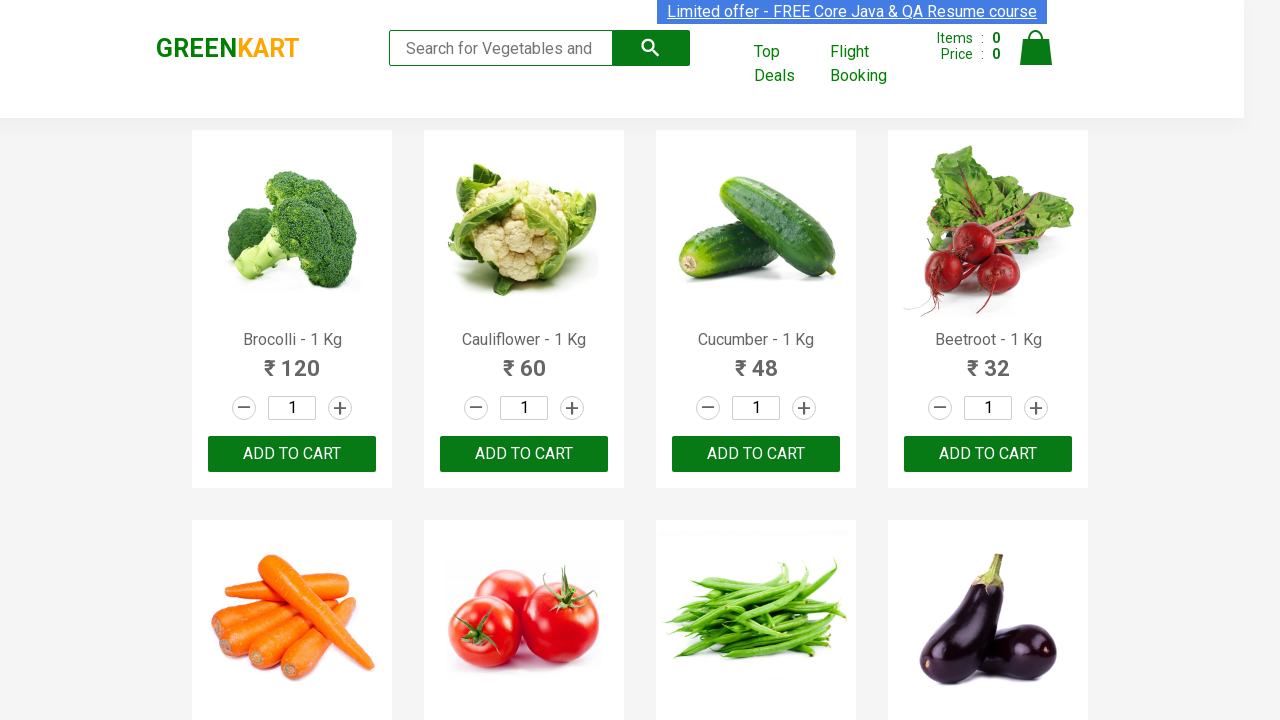

Filled search bar with 'cu' on .search-keyword
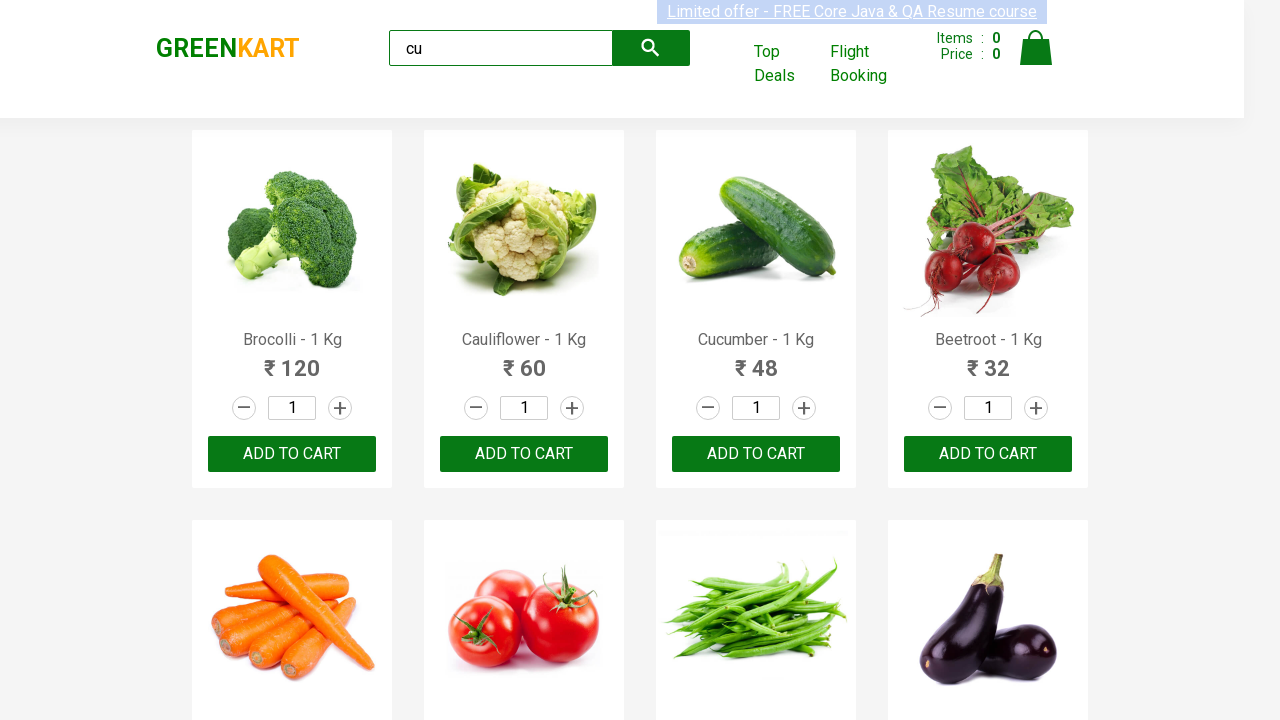

Search results loaded with visible products
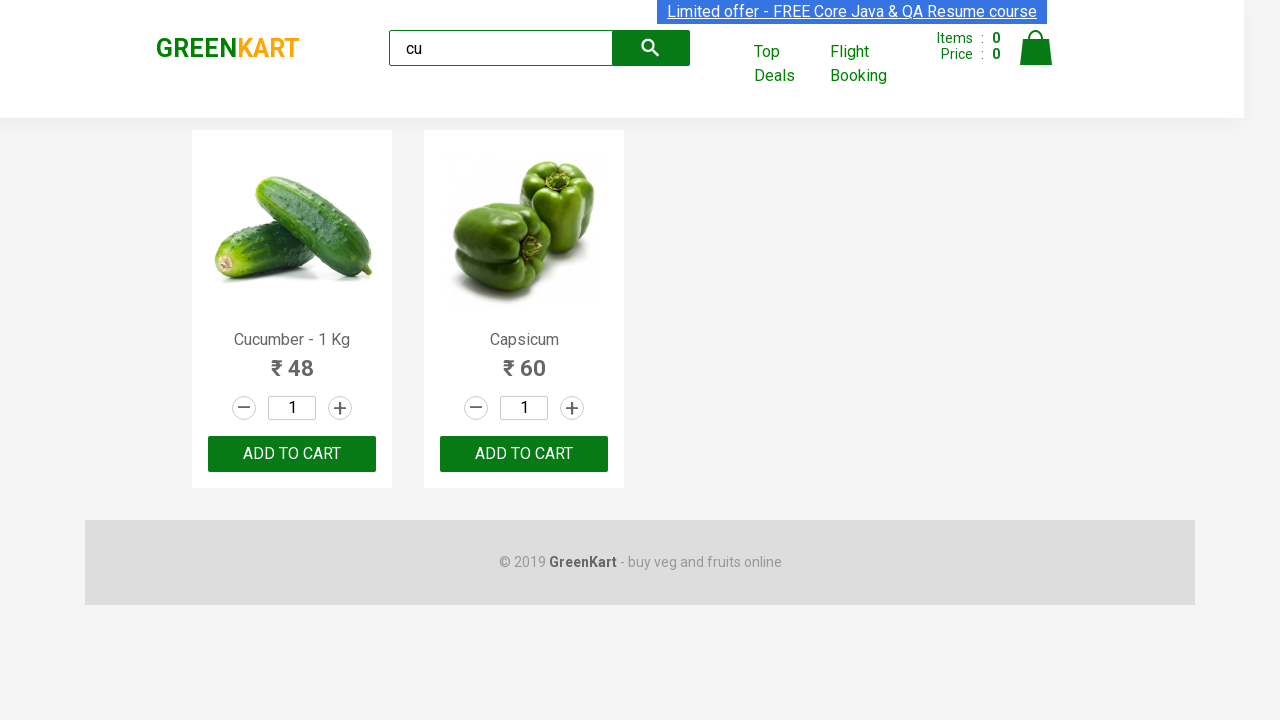

Added first visible product to cart at (292, 454) on .product:visible >> nth=0 >> .product-action button
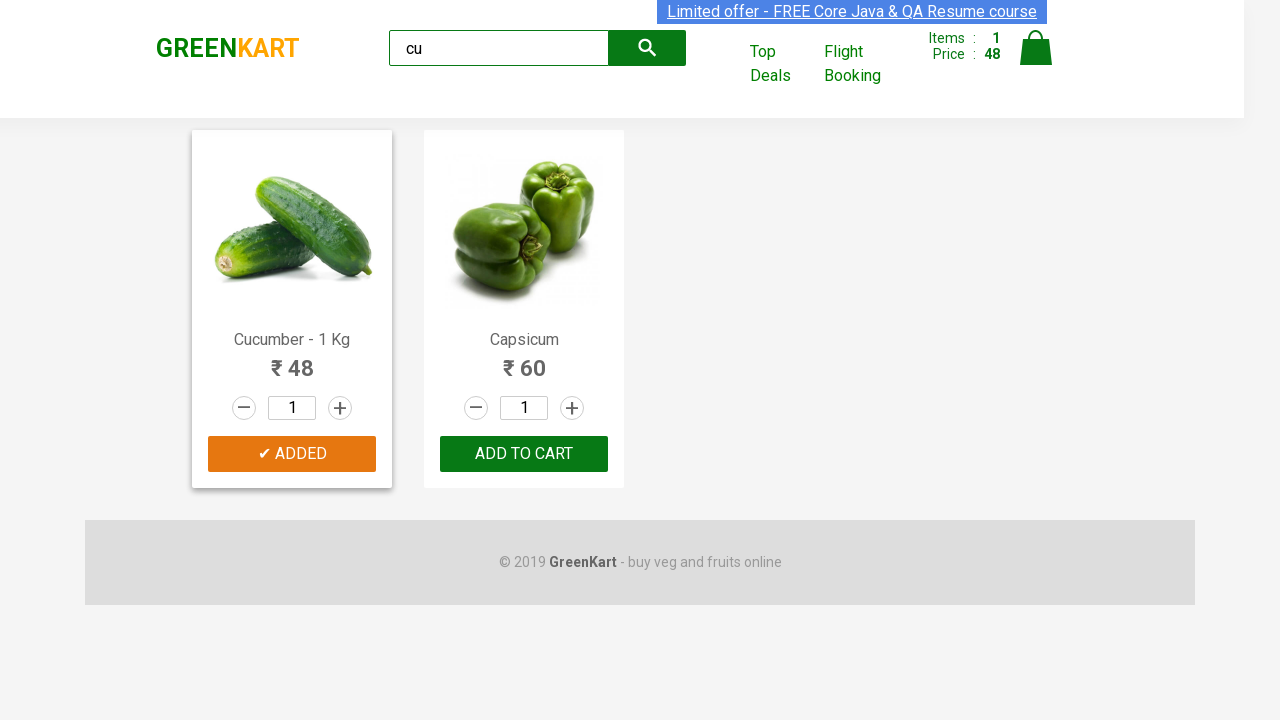

Added capsicum product to cart at (524, 454) on .product:visible >> nth=1 >> .product-action button
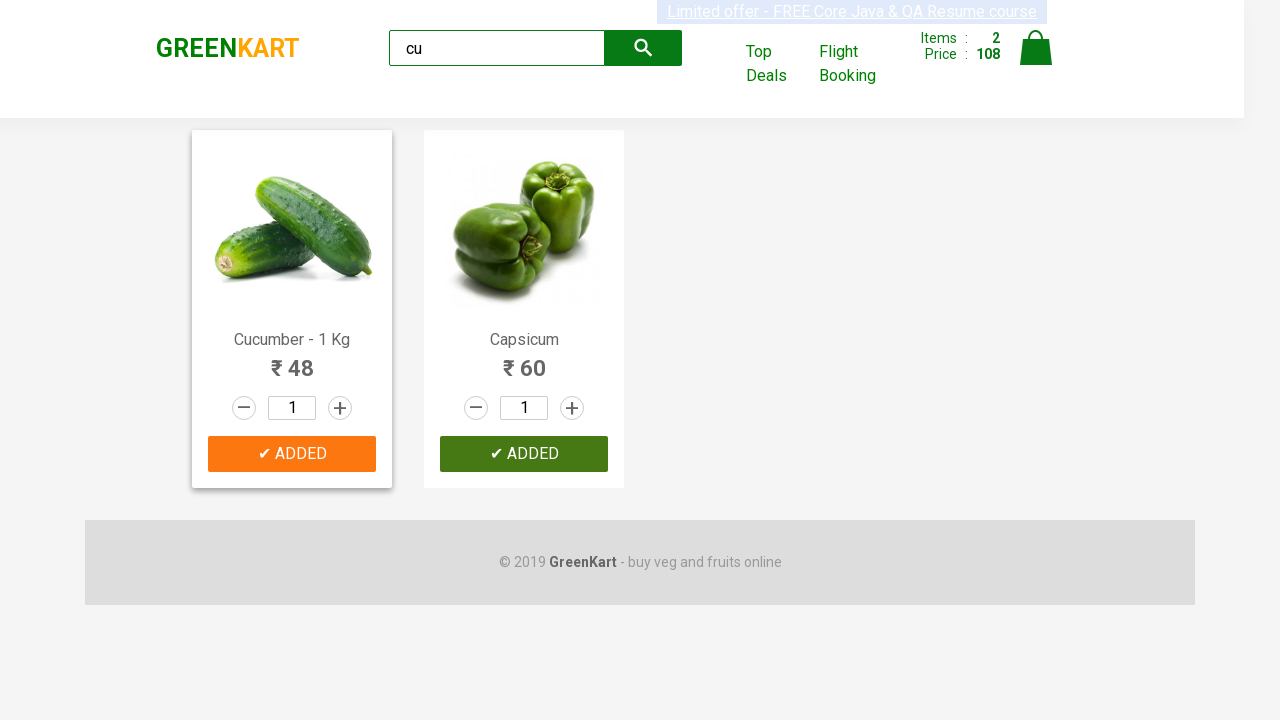

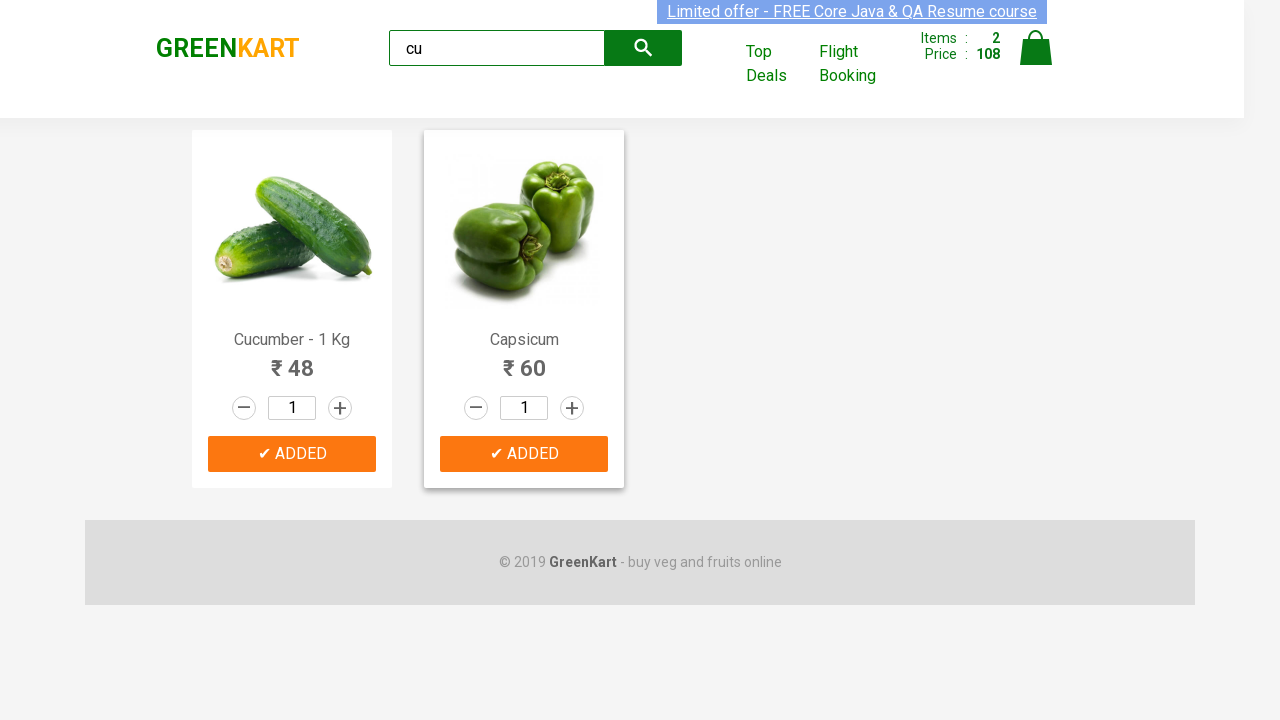